Tests the Mark all as complete toggle button by creating items and checking/unchecking all items at once

Starting URL: https://demo.playwright.dev/todomvc

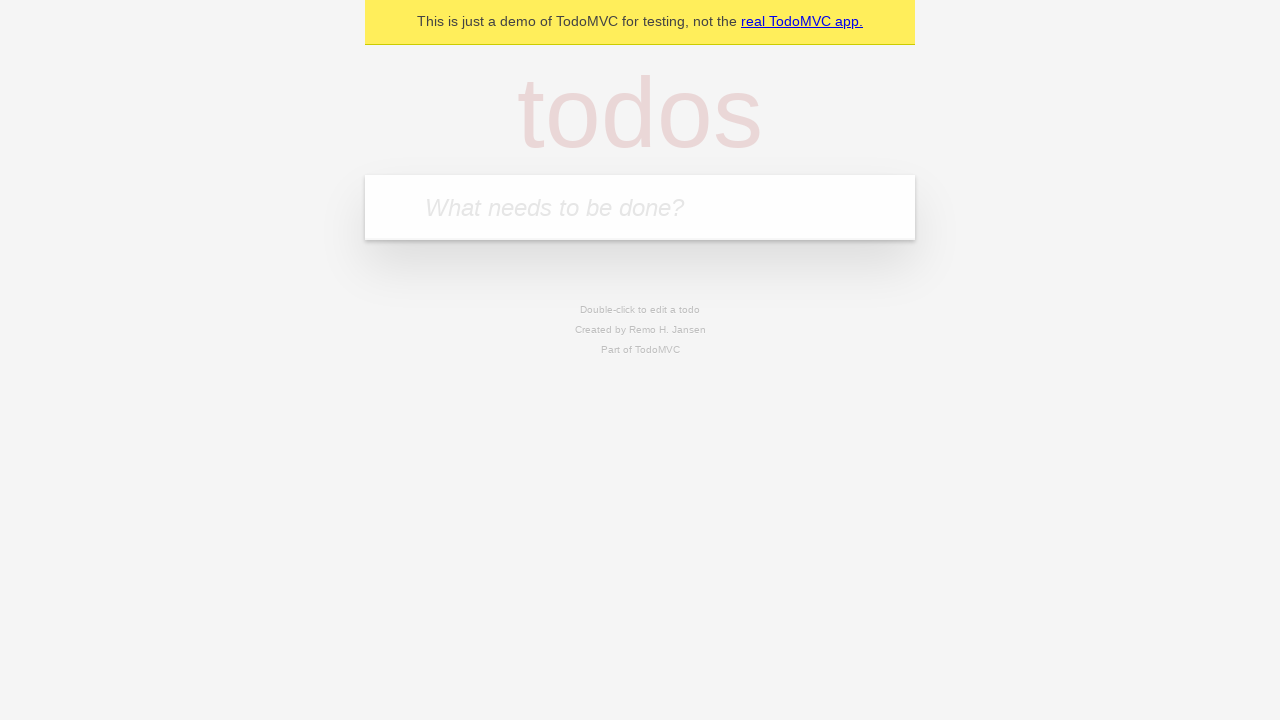

Filled todo input with 'stayin out the way' on input.new-todo
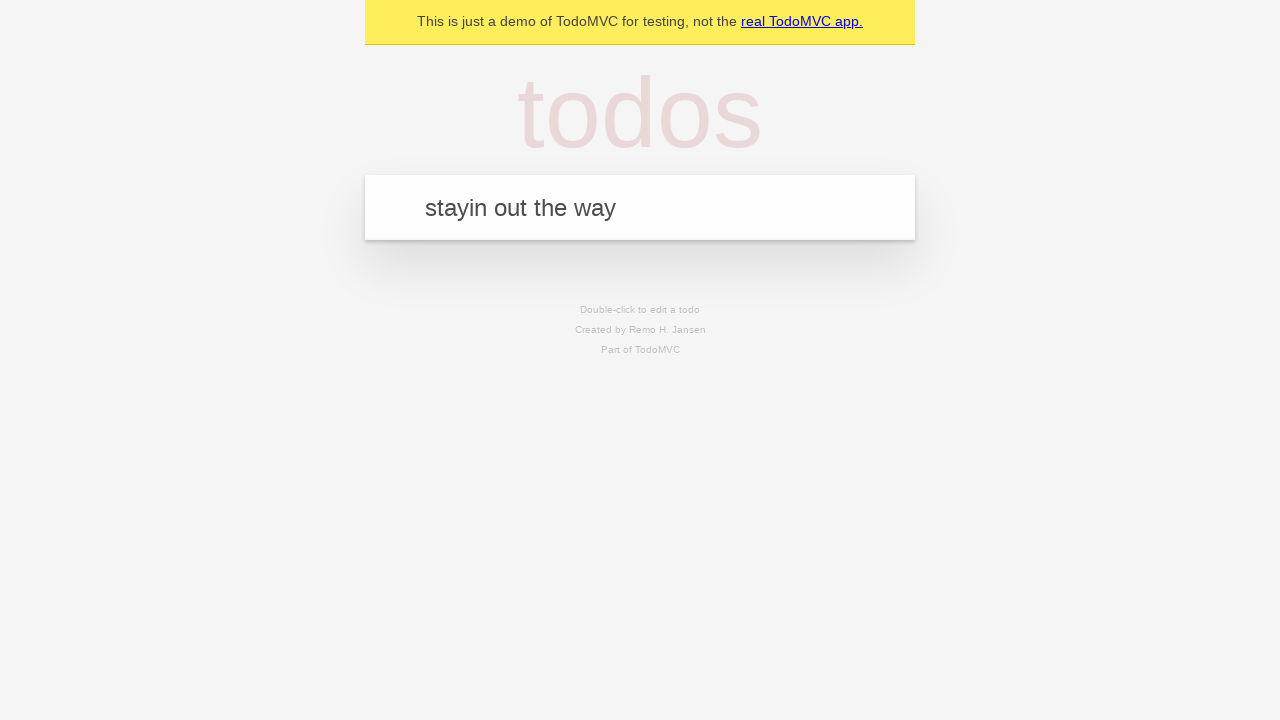

Pressed Enter to create first todo item on input.new-todo
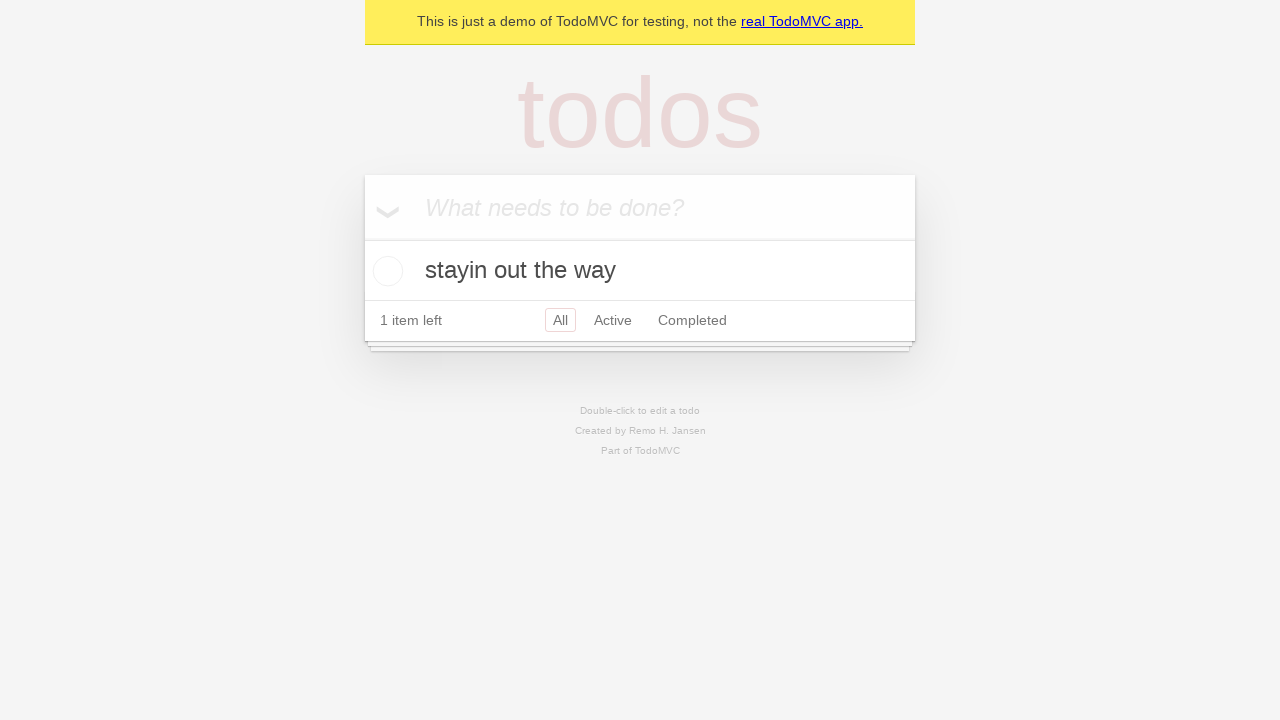

Filled todo input with 'nah forreal' on input.new-todo
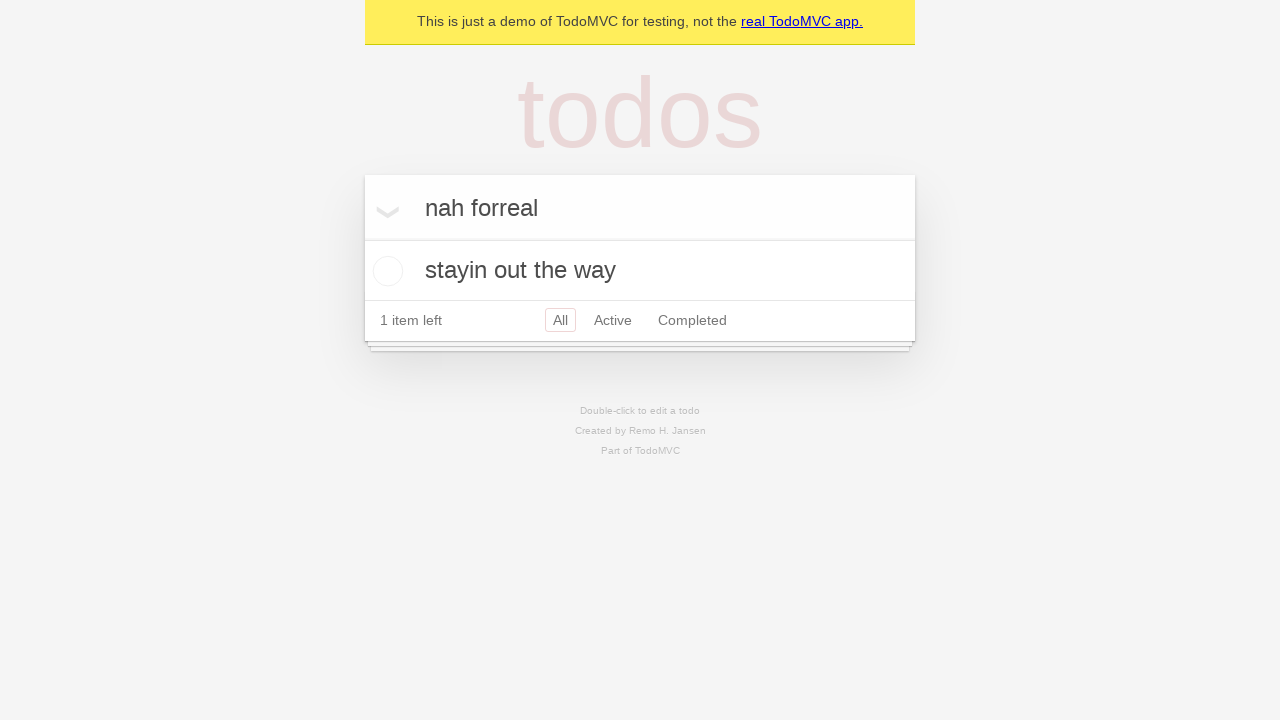

Pressed Enter to create second todo item on input.new-todo
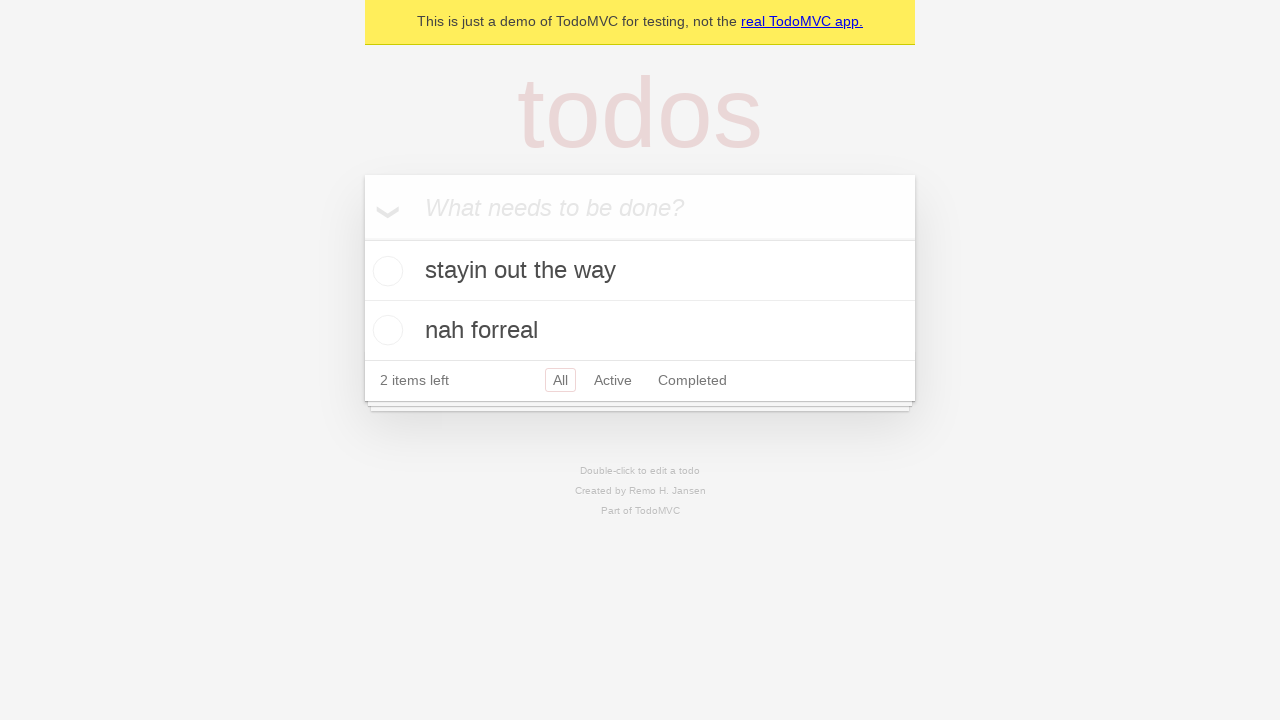

Clicked 'Mark all as complete' toggle to check all items at (362, 238) on internal:label="Mark all as complete"i
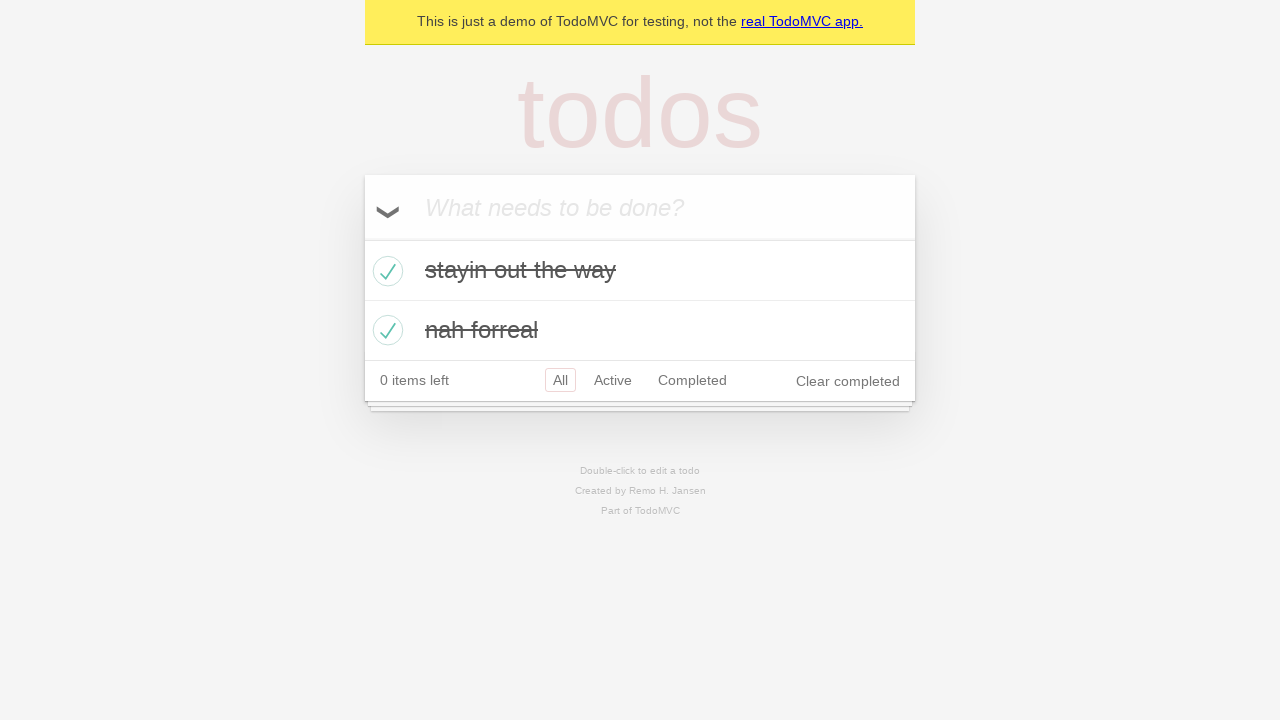

Verified that todo items are marked as completed
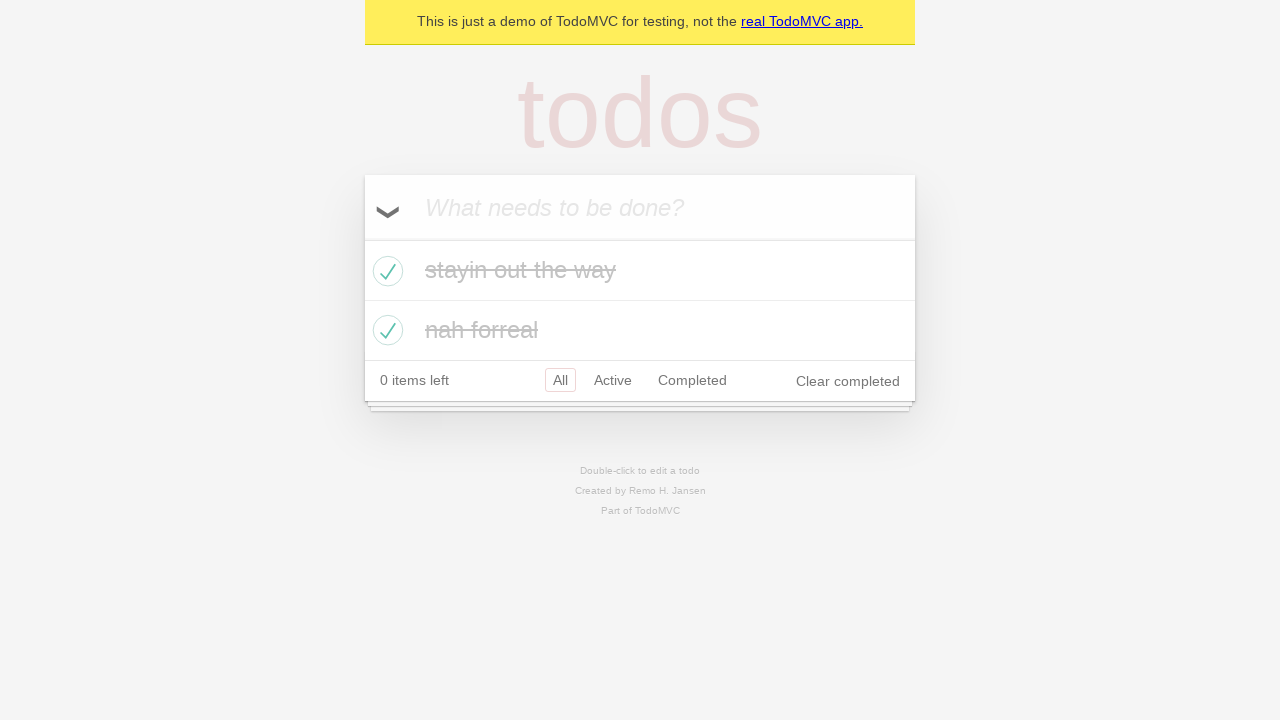

Clicked 'Mark all as complete' toggle to uncheck all items at (362, 238) on internal:label="Mark all as complete"i
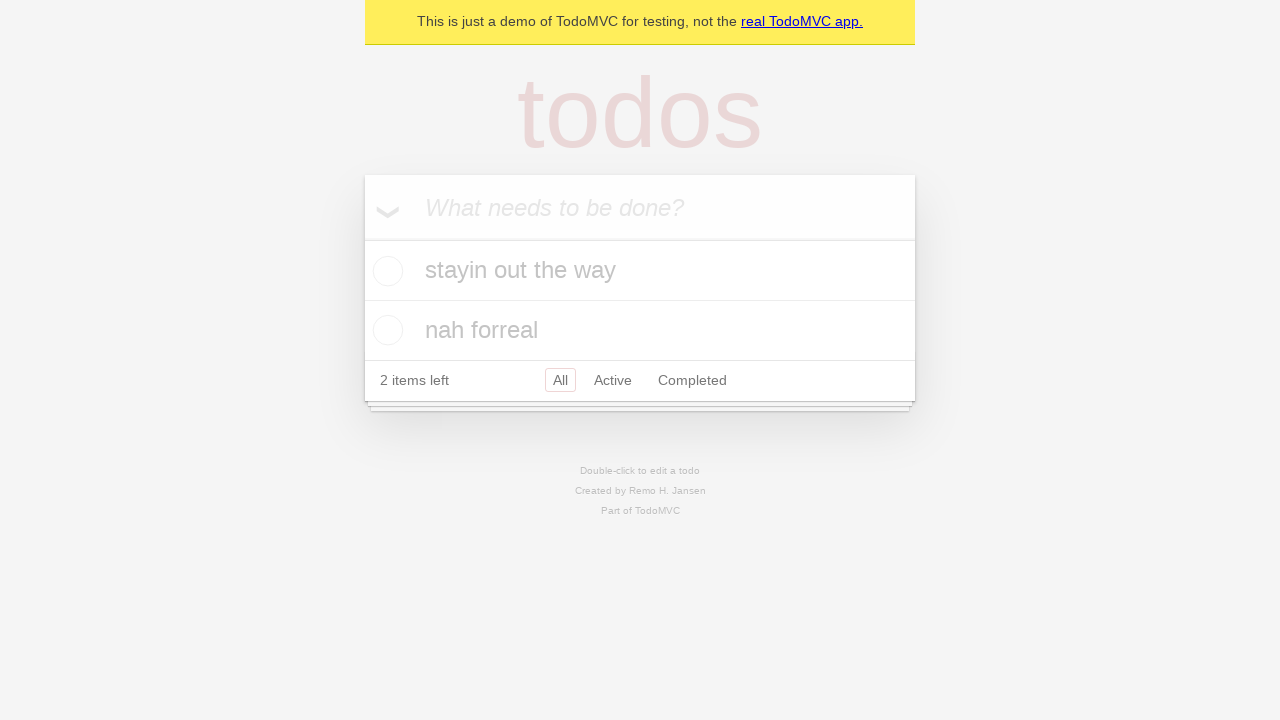

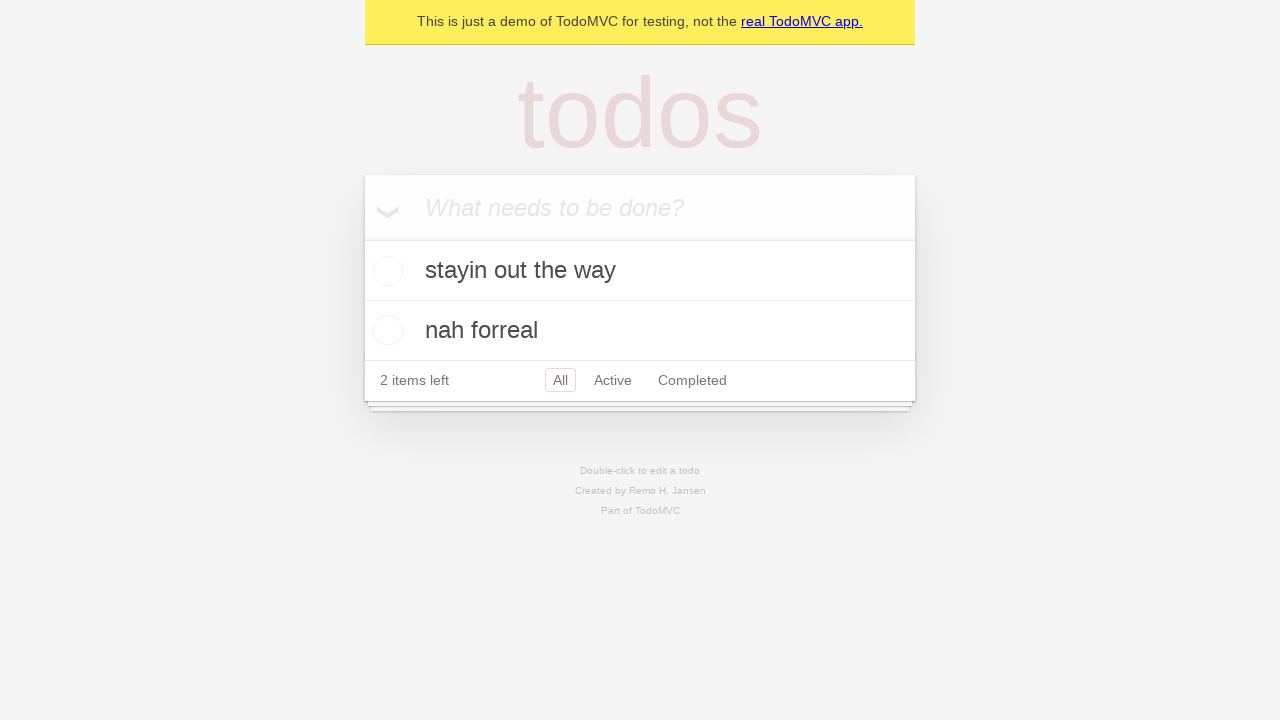